Tests browser tab management by opening new tabs via button clicks and switching between them. Opens a first tab, clicks a button to open a second tab, switches to it, then clicks another button to open a third tab.

Starting URL: https://training-support.net/webelements/tabs

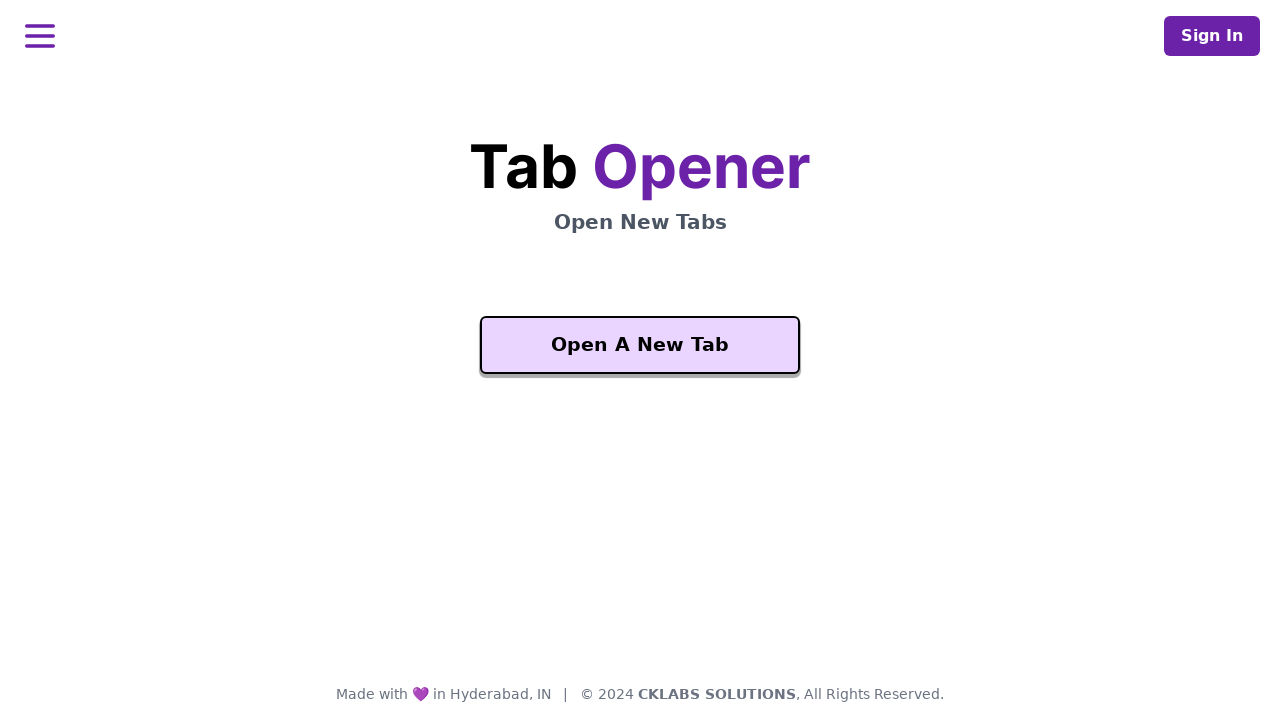

Waited for 'Open A New Tab' button to be visible on initial page
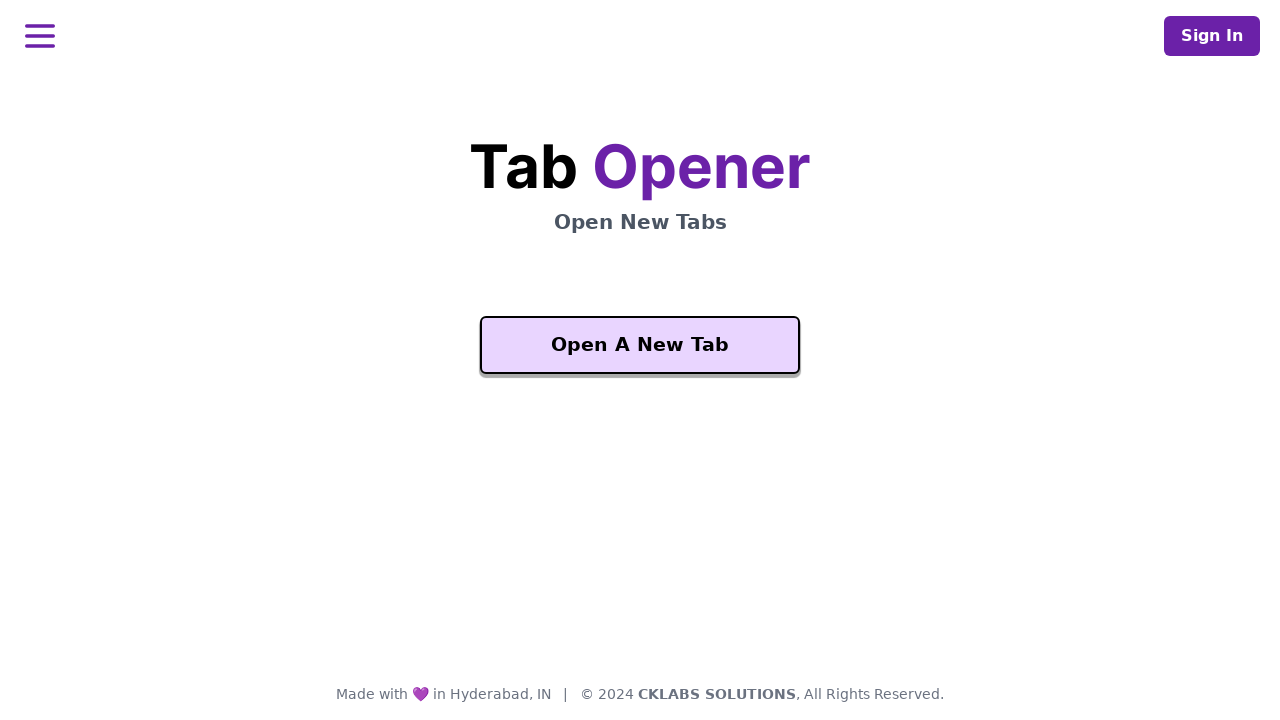

Clicked 'Open A New Tab' button to open second tab at (640, 345) on xpath=//button[text()='Open A New Tab']
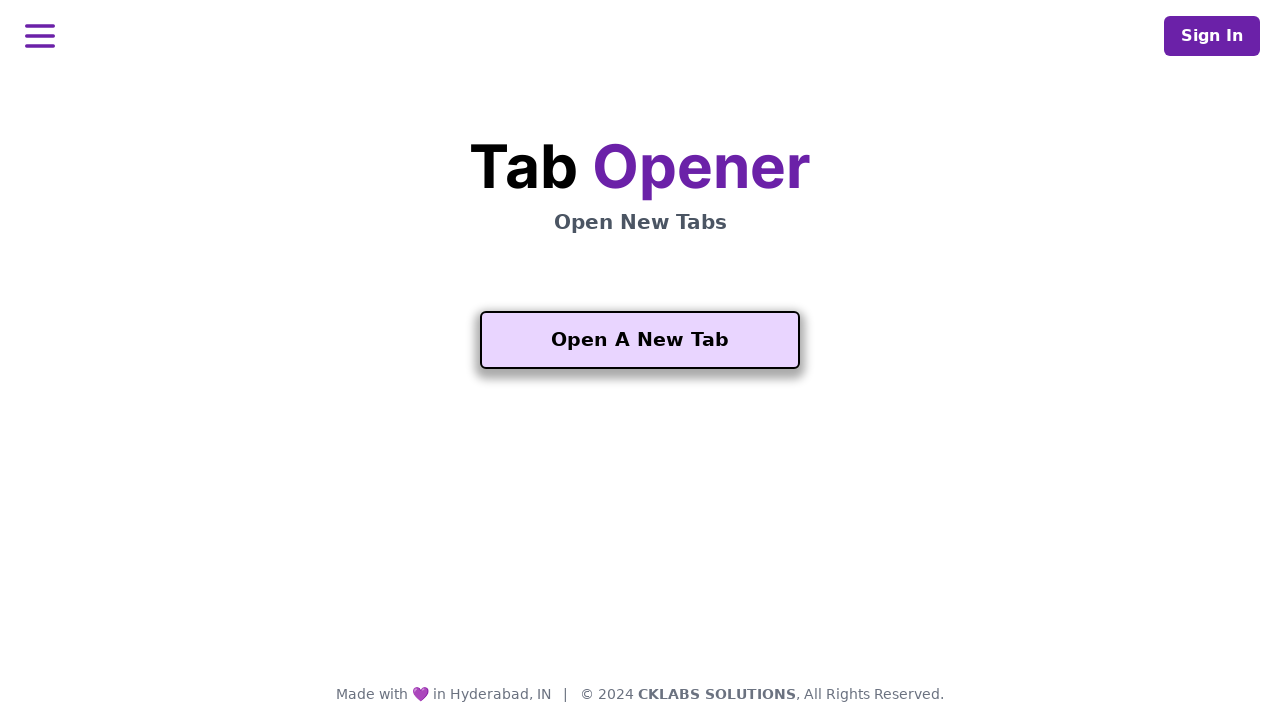

Second tab opened and captured
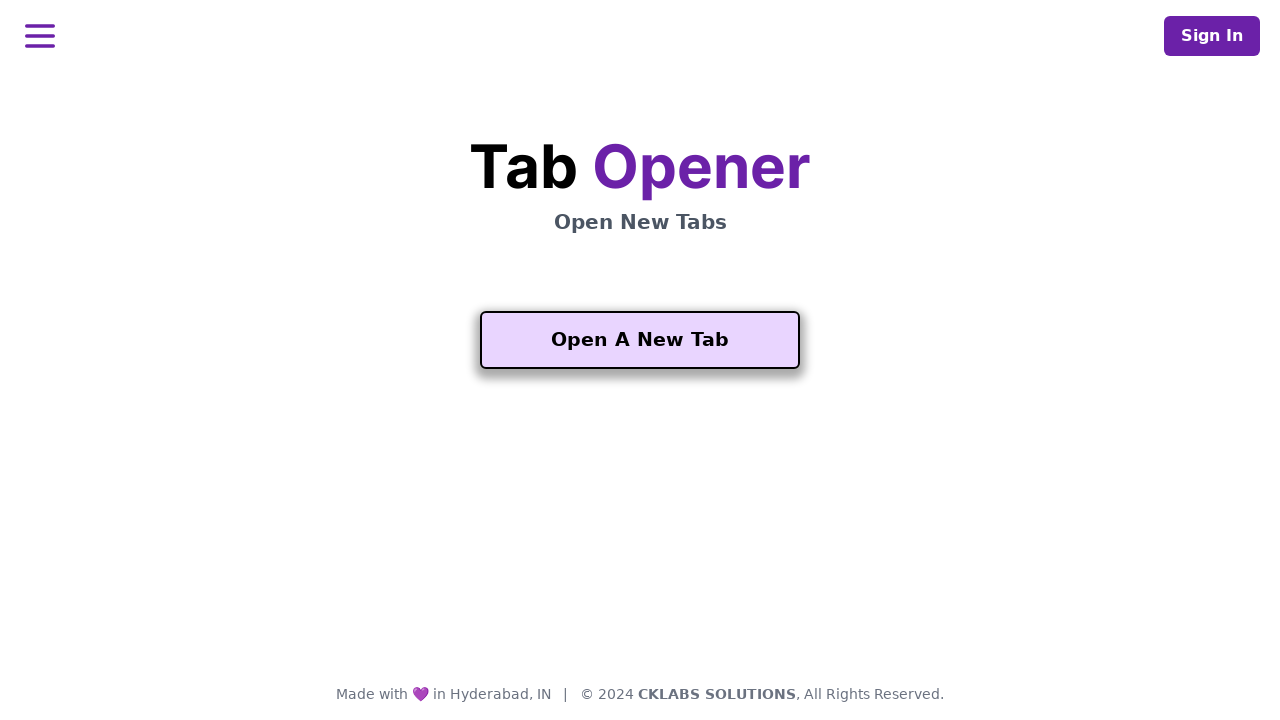

Second tab page fully loaded
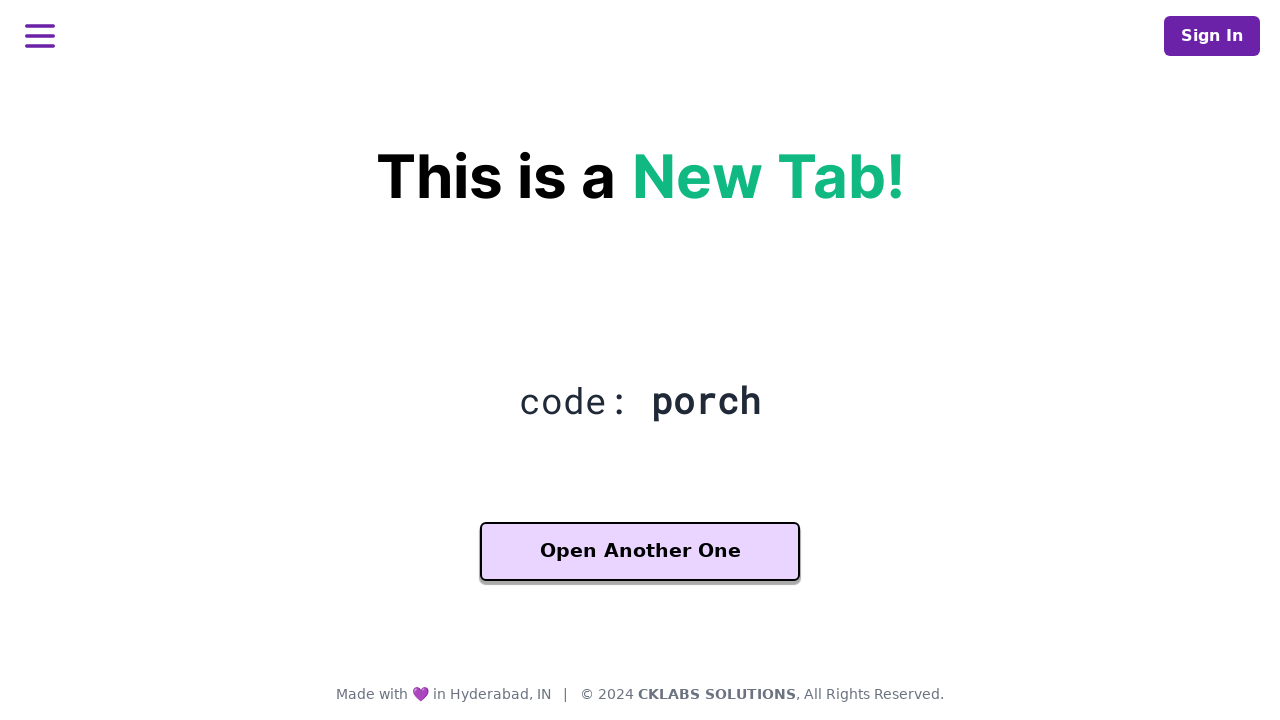

Waited for 'Another One' button to be visible on second tab
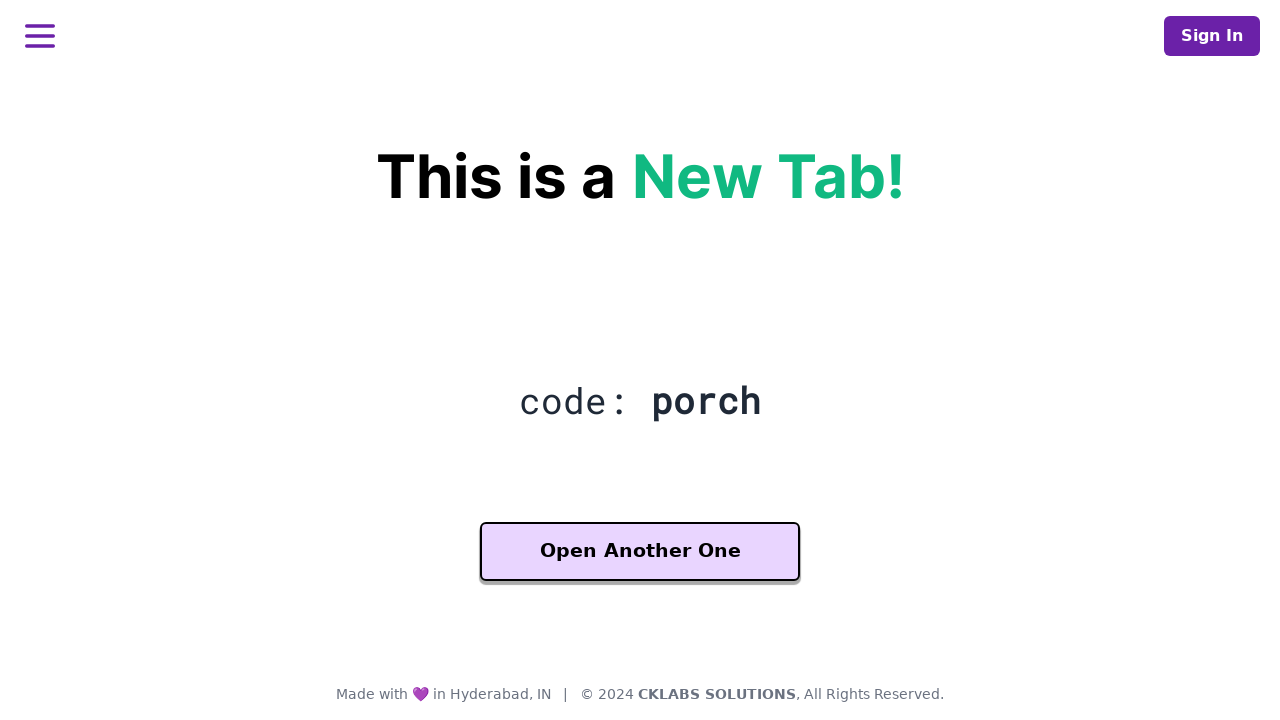

Clicked 'Another One' button to open third tab at (640, 552) on xpath=//button[contains(text(), 'Another One')]
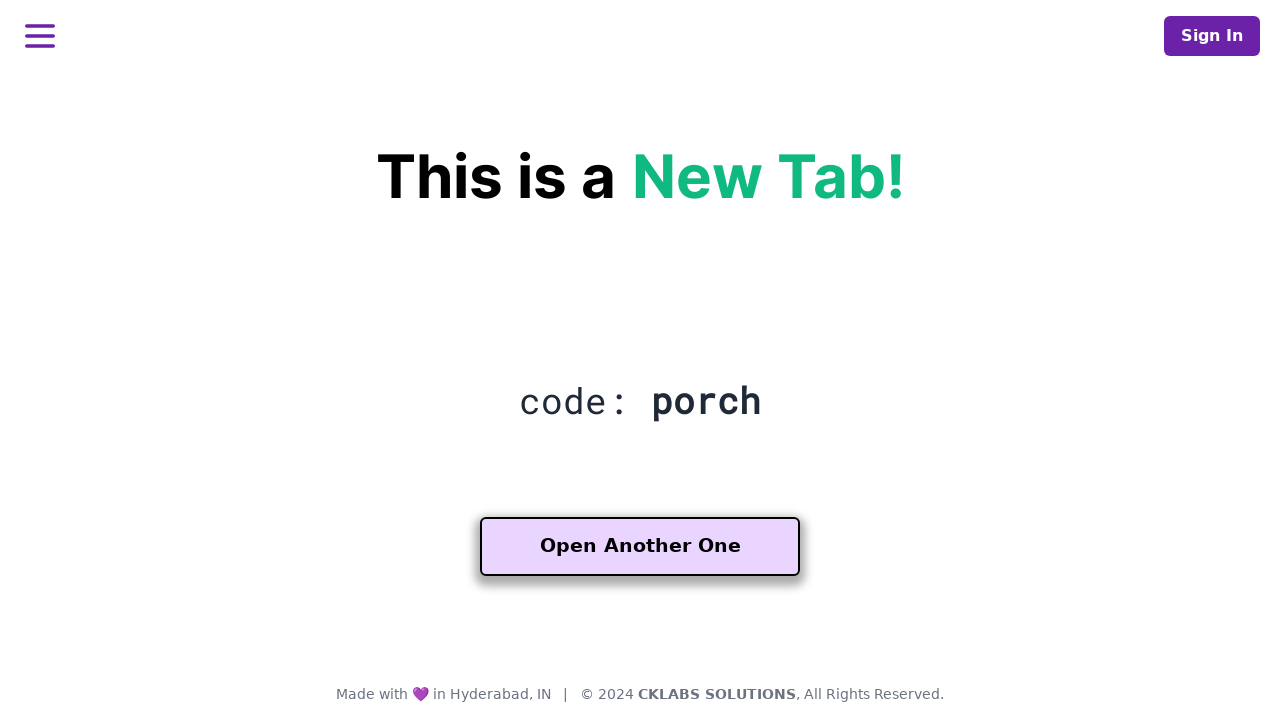

Third tab opened and captured
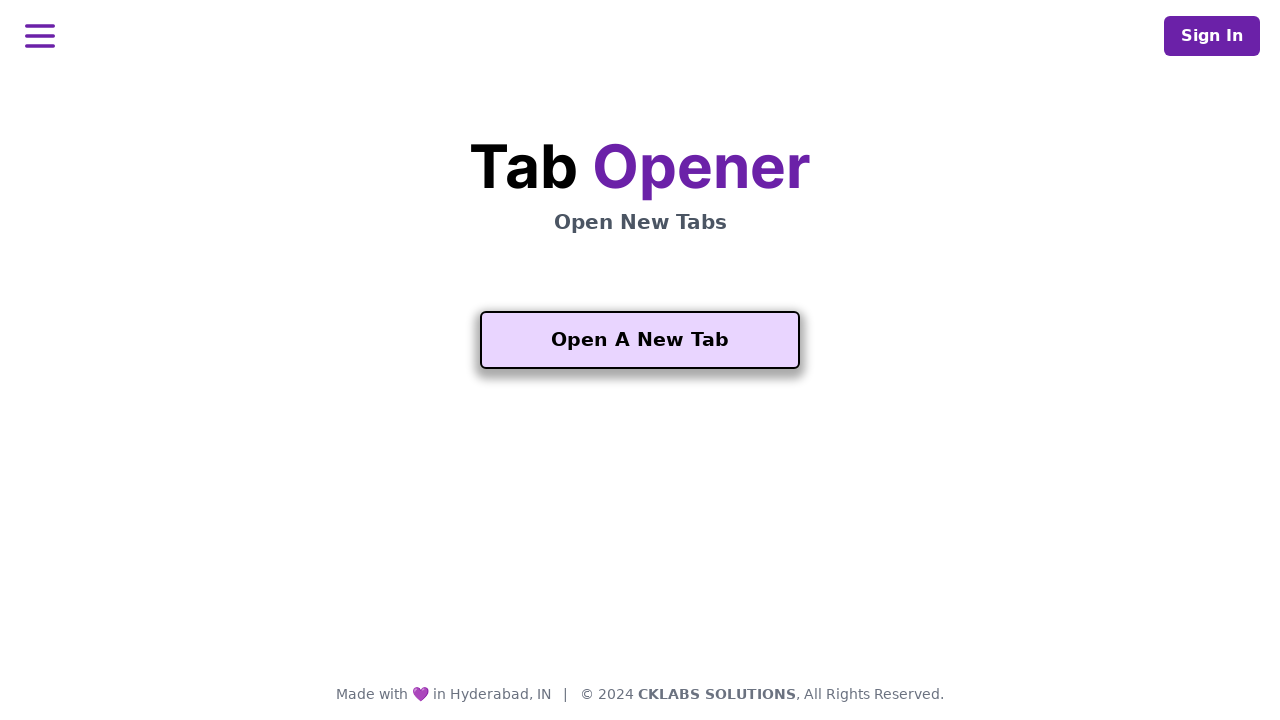

Third tab page fully loaded
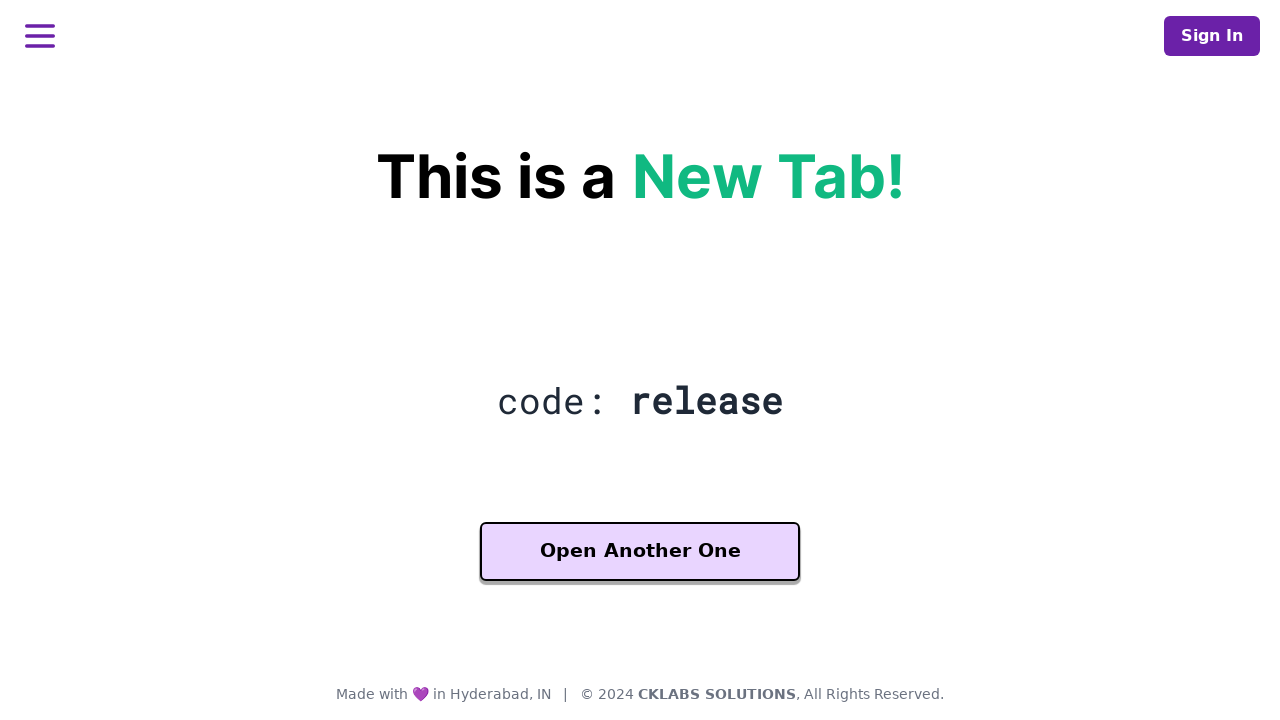

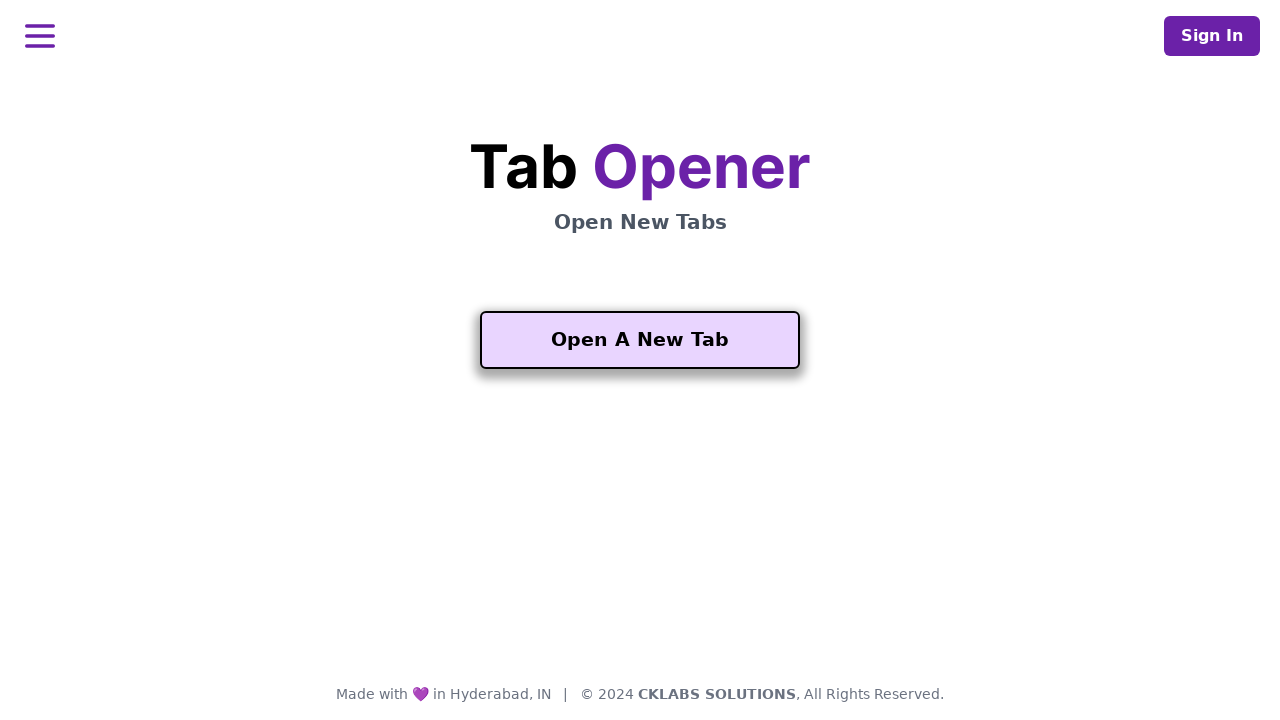